Tests form interactions on a practice page by clicking a checkbox, selecting the corresponding option from a dropdown, entering text in an input field, triggering an alert, and dismissing it.

Starting URL: http://qaclickacademy.com/practice.php

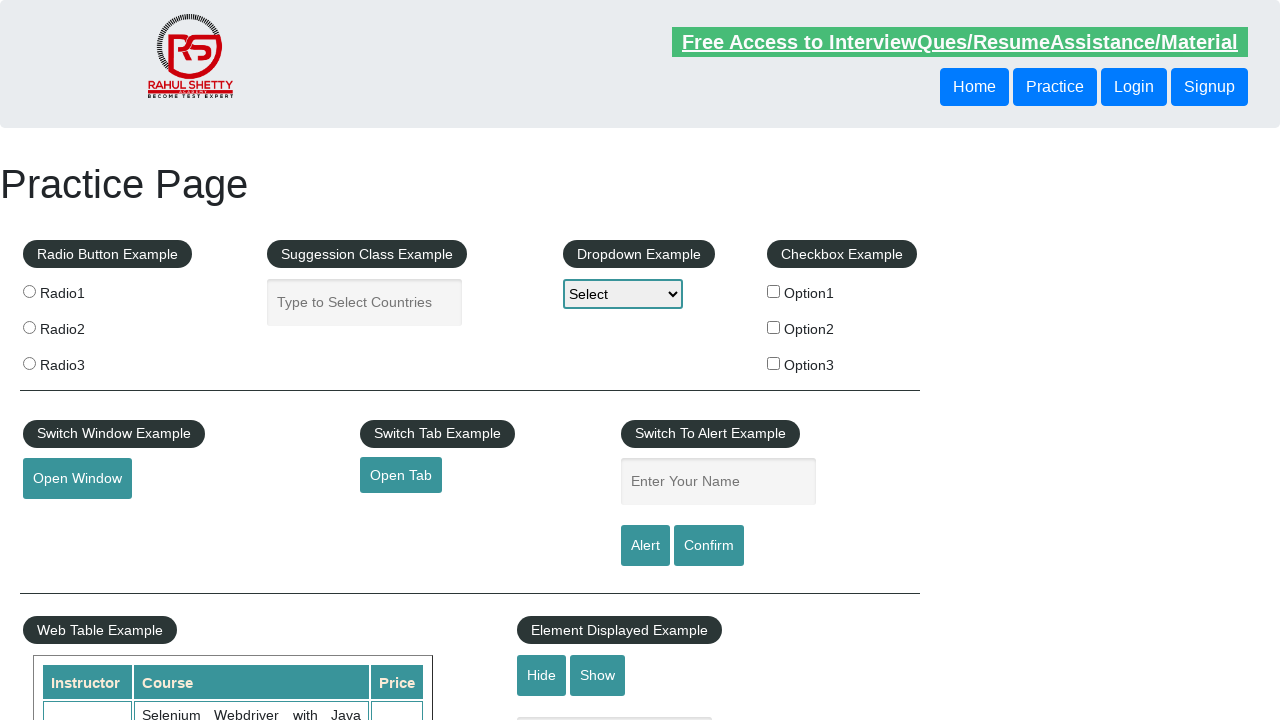

Clicked the second checkbox in the checkbox example section at (774, 327) on xpath=//*[@id='checkbox-example']/fieldset/label[2]/input
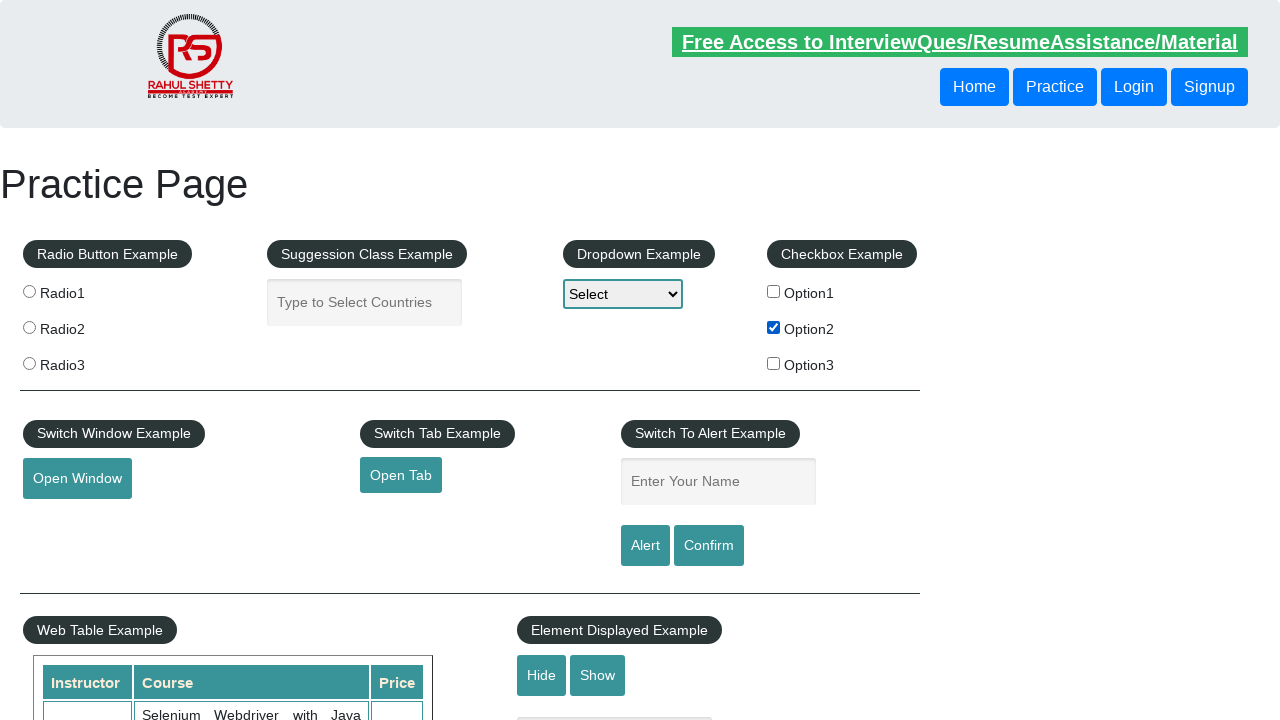

Retrieved the text of the checkbox label
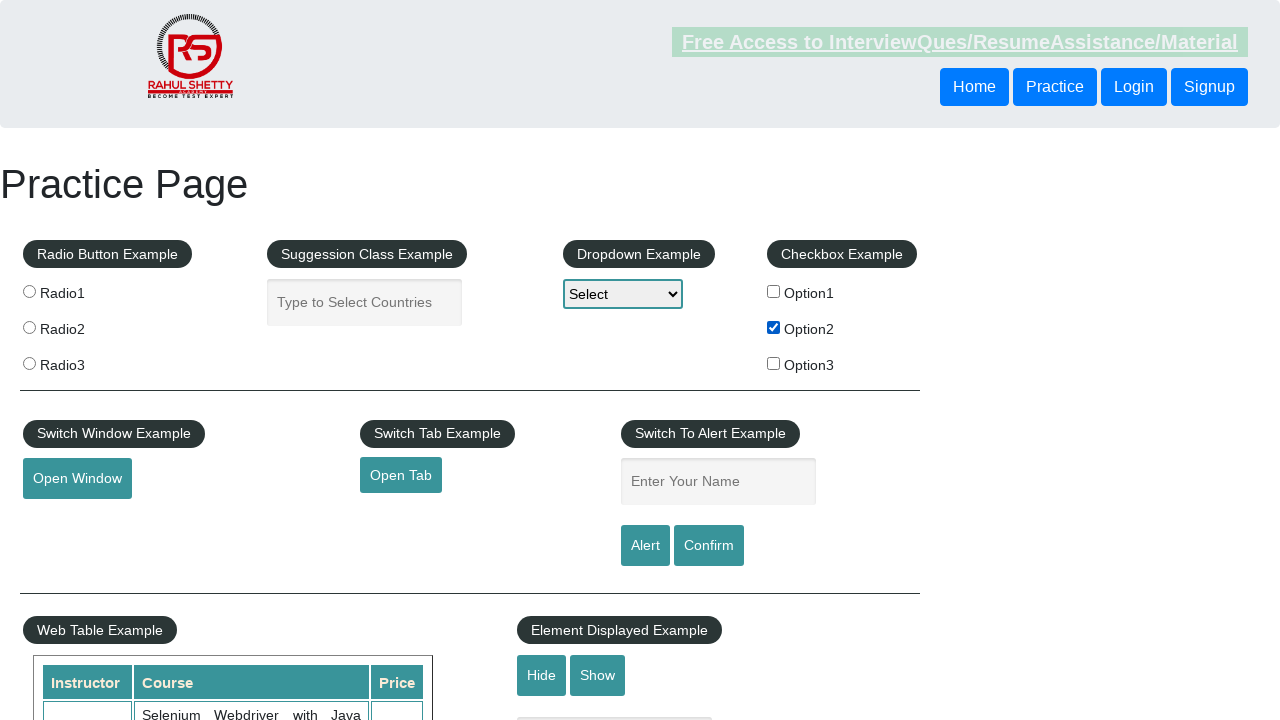

Selected the matching option from the dropdown using the checkbox label text on #dropdown-class-example
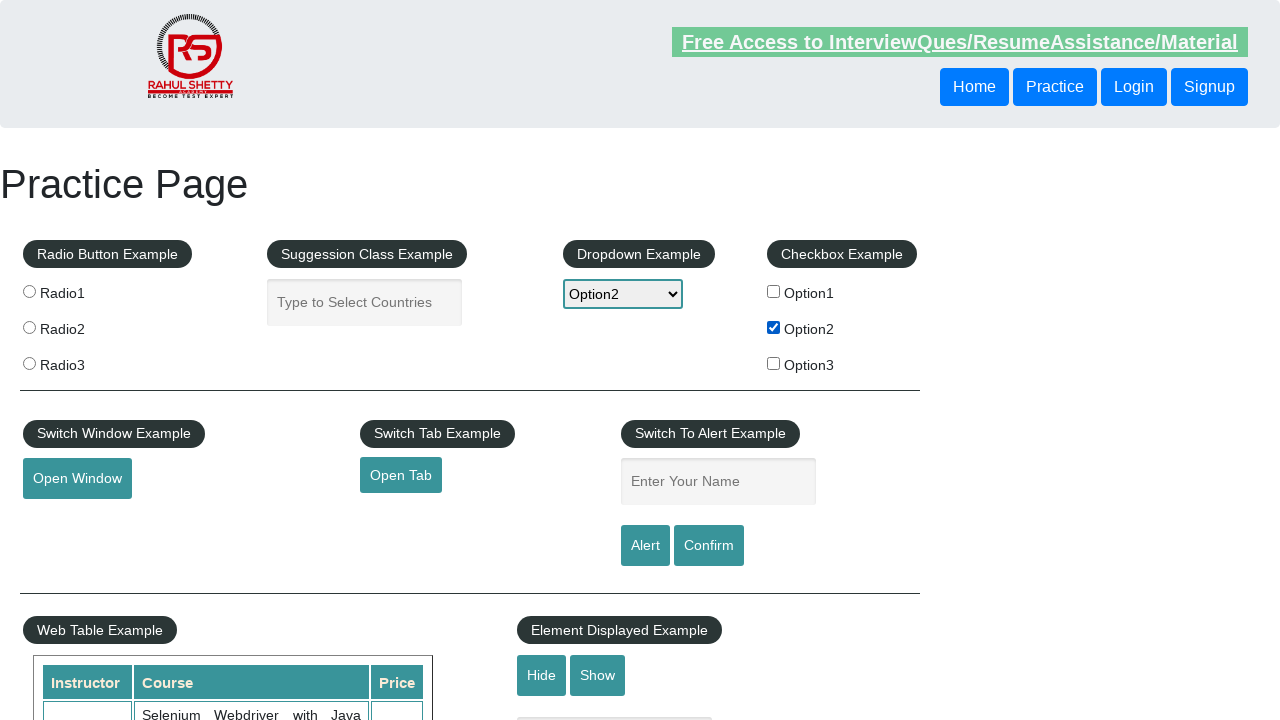

Filled the input field with the checkbox label text on input[name='enter-name']
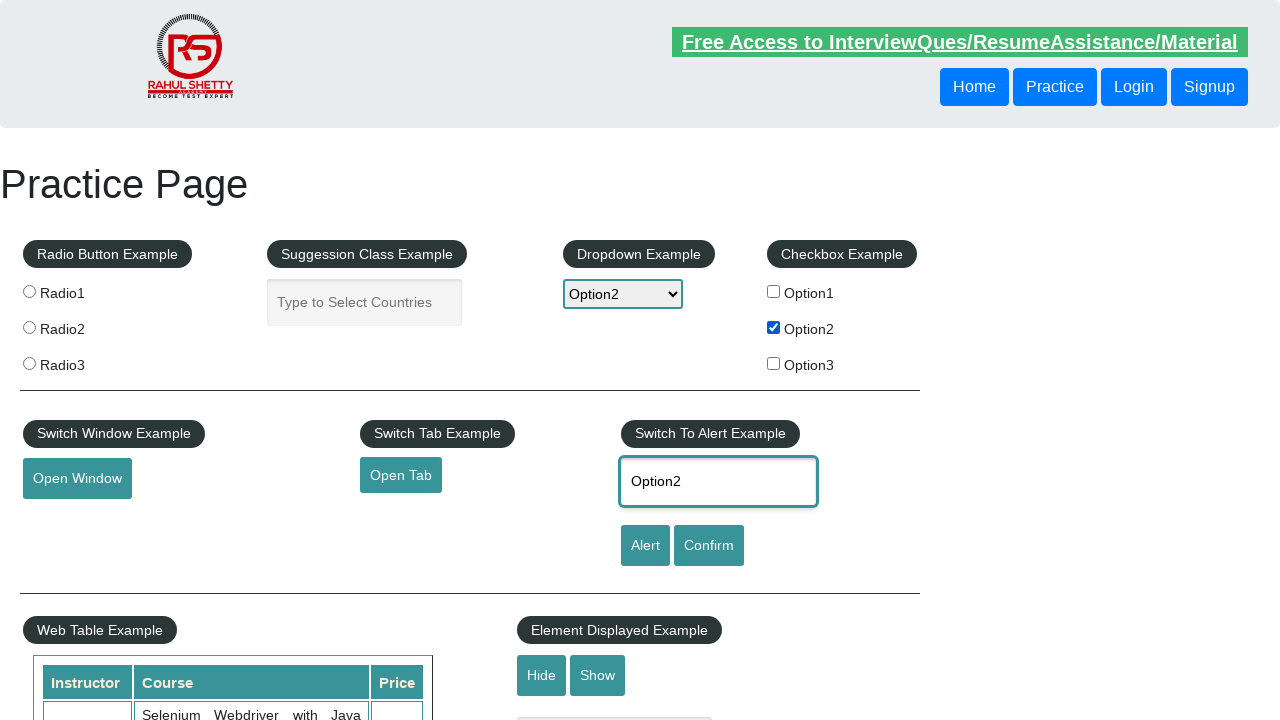

Clicked the alert button to trigger an alert at (645, 546) on #alertbtn
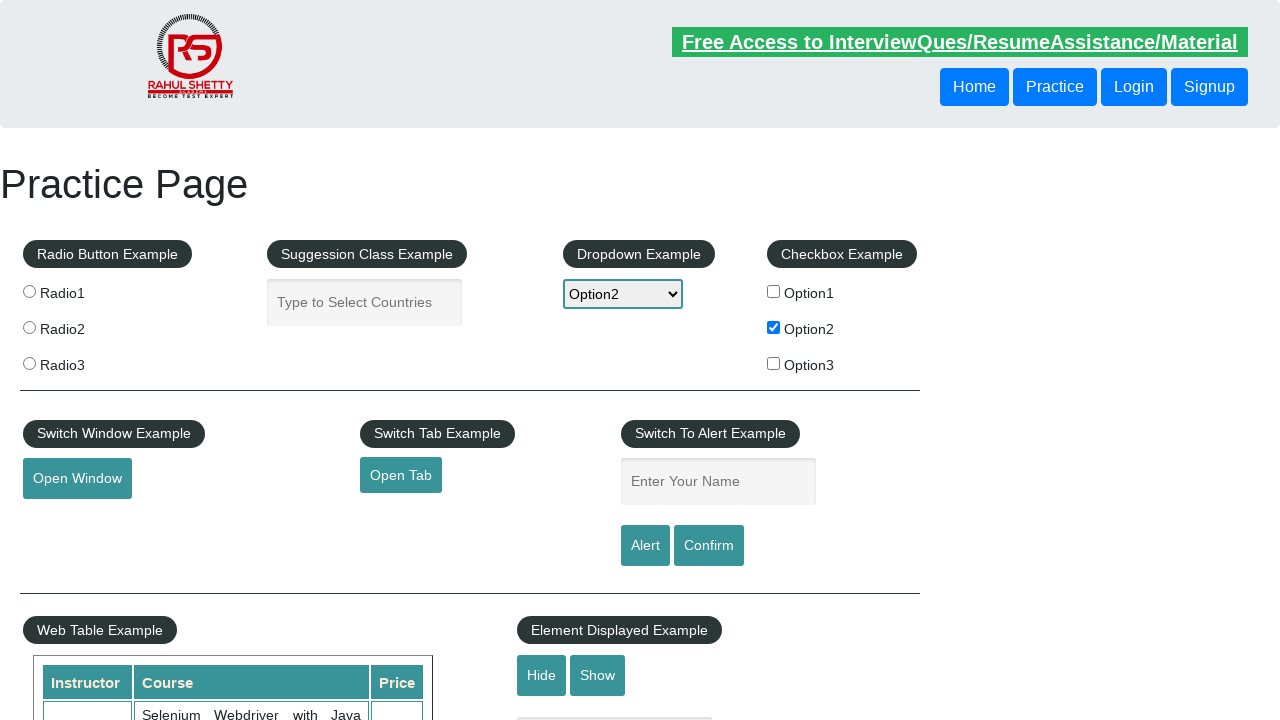

Set up handler to dismiss the alert dialog
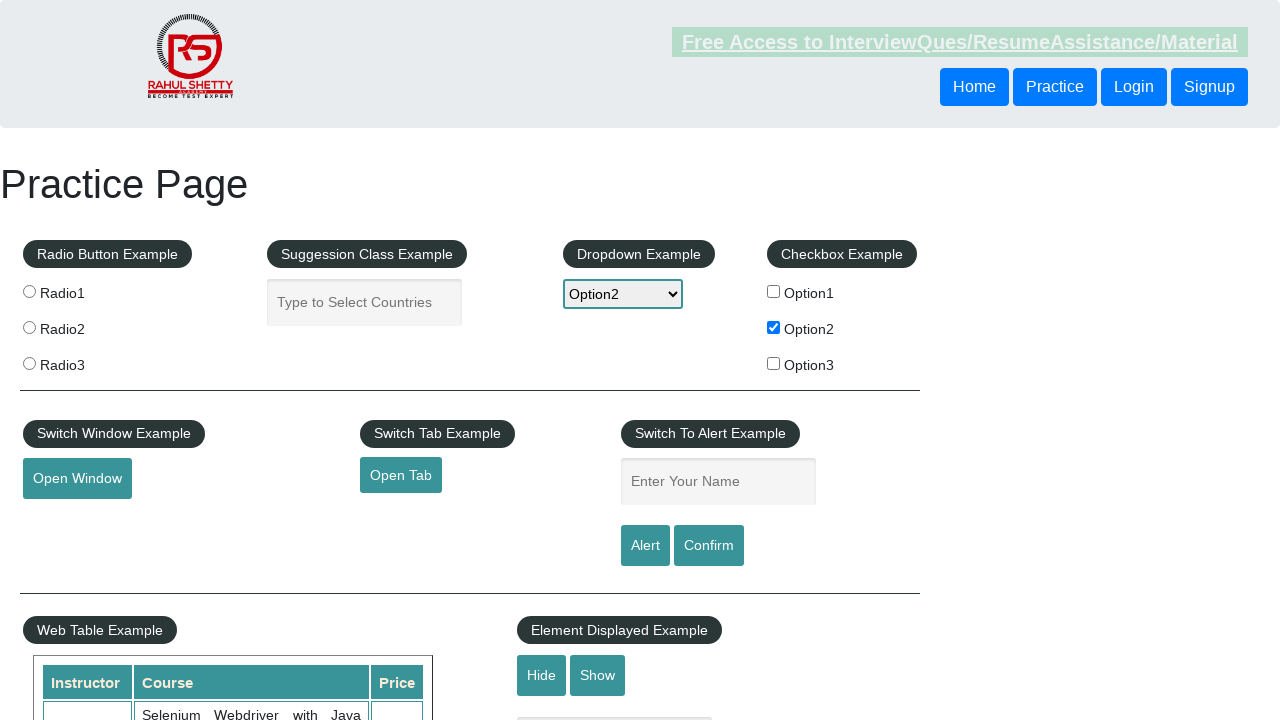

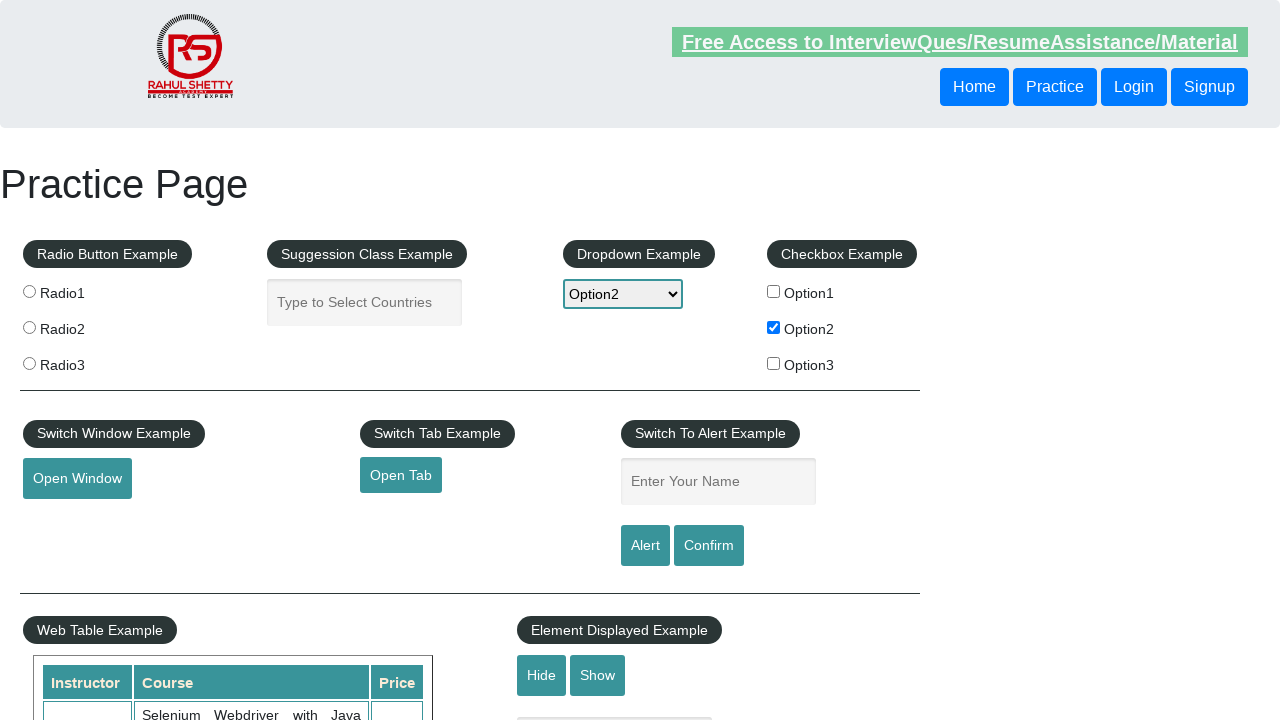